Tests the checkers game by making a series of moves on the game board, clicking on orange pieces and moving them to valid positions, then clicking the restart link.

Starting URL: https://www.gamesforthebrain.com/game/checkers/

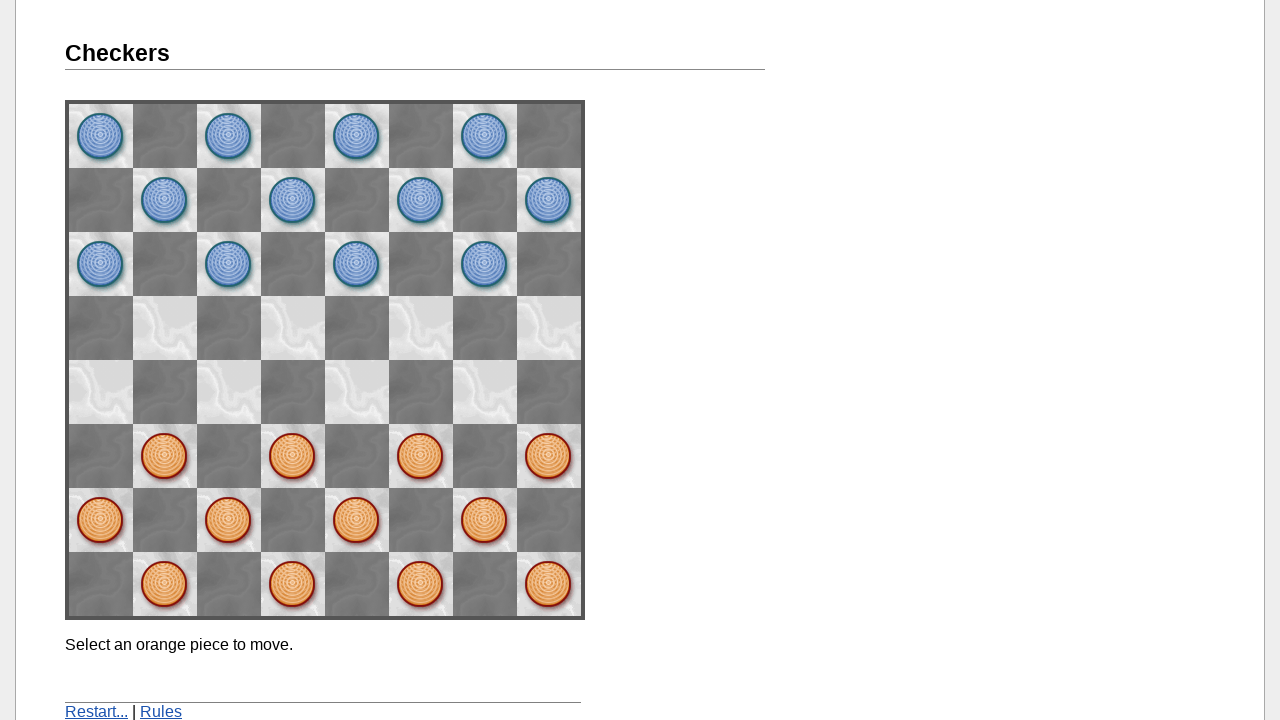

Waited for instruction message to load
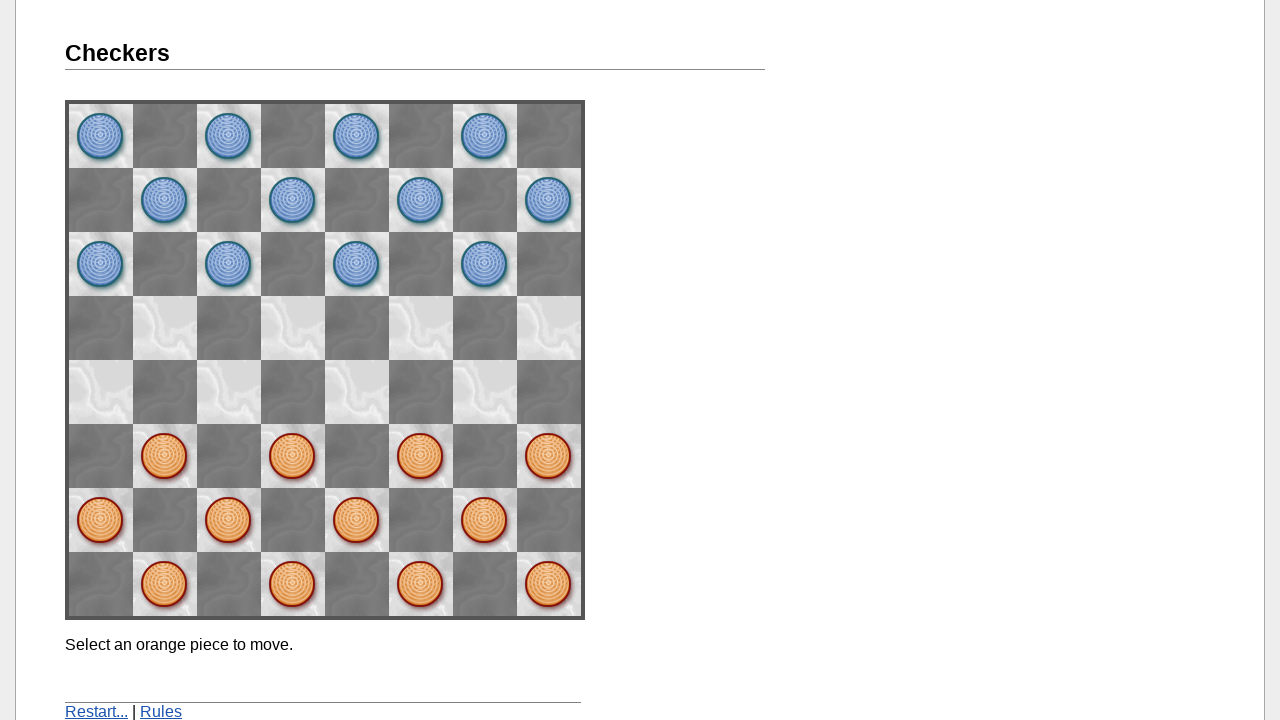

Clicked on orange piece at row 6, position 6 at (421, 456) on xpath=//div[@id='board']/div[6]/img[6]
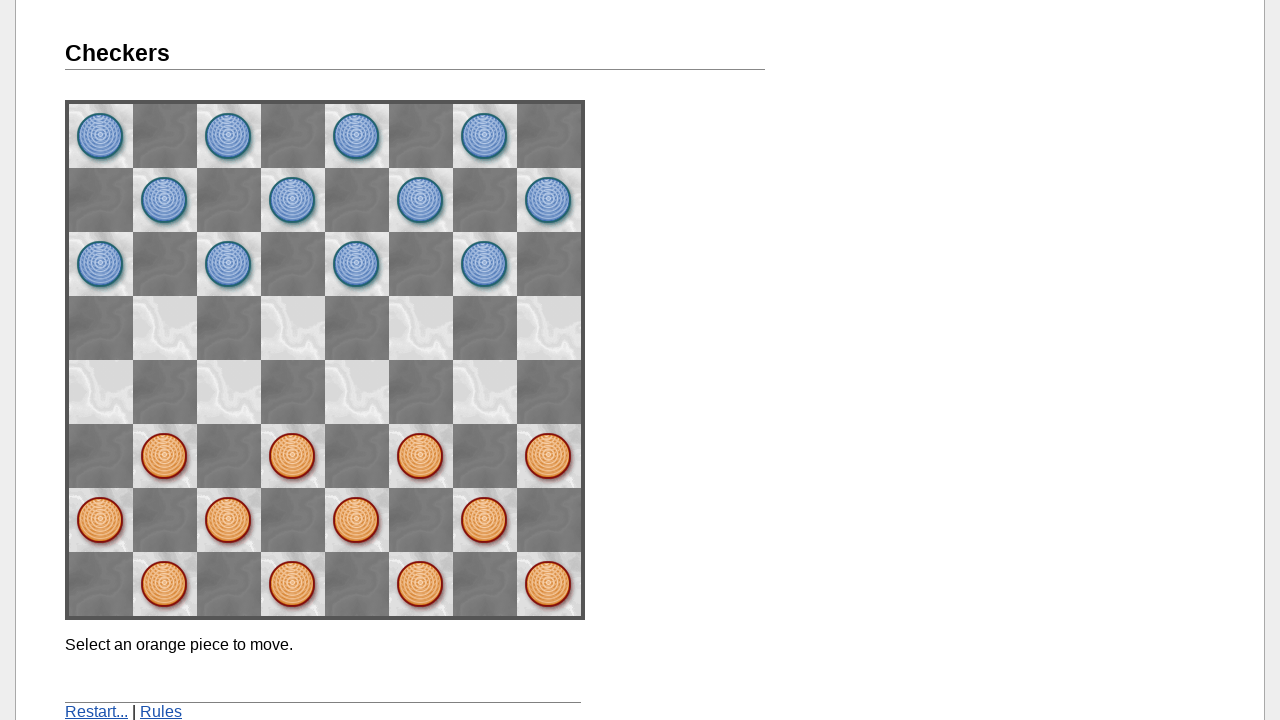

Moved piece to row 5, position 7 at (485, 392) on xpath=//div[@id='board']/div[5]/img[7]
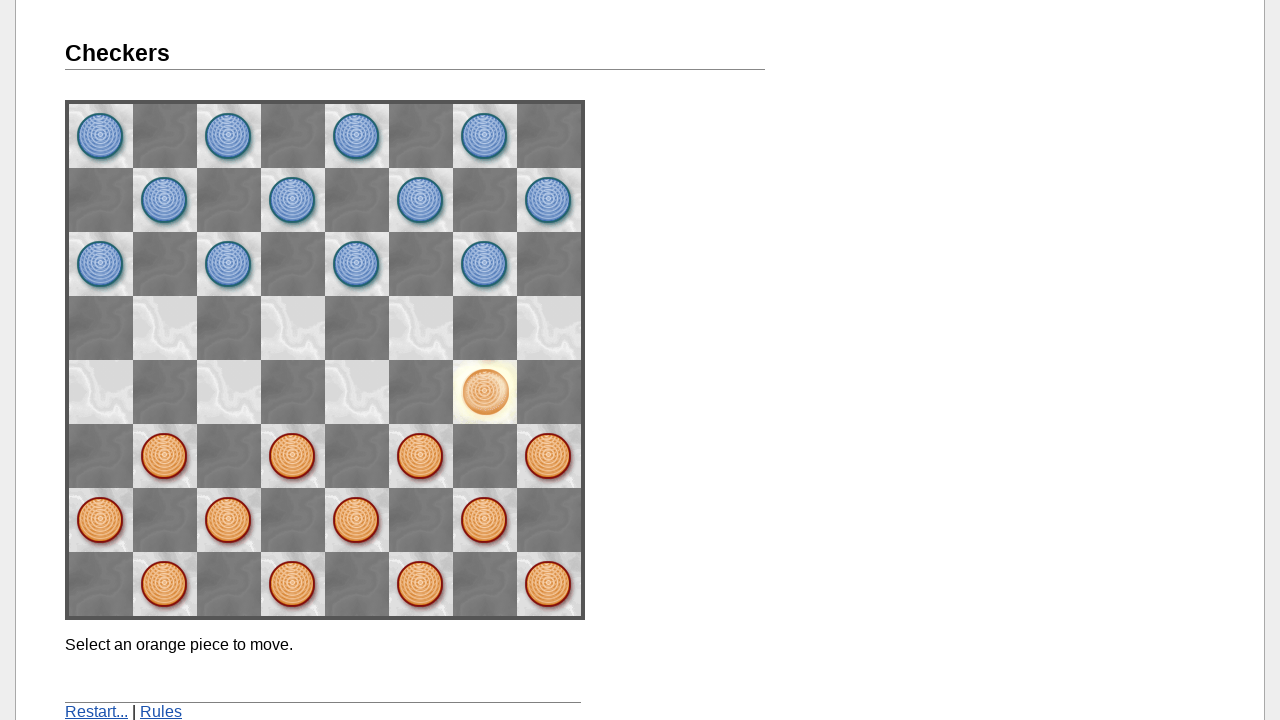

Waited 2 seconds for game to process first move
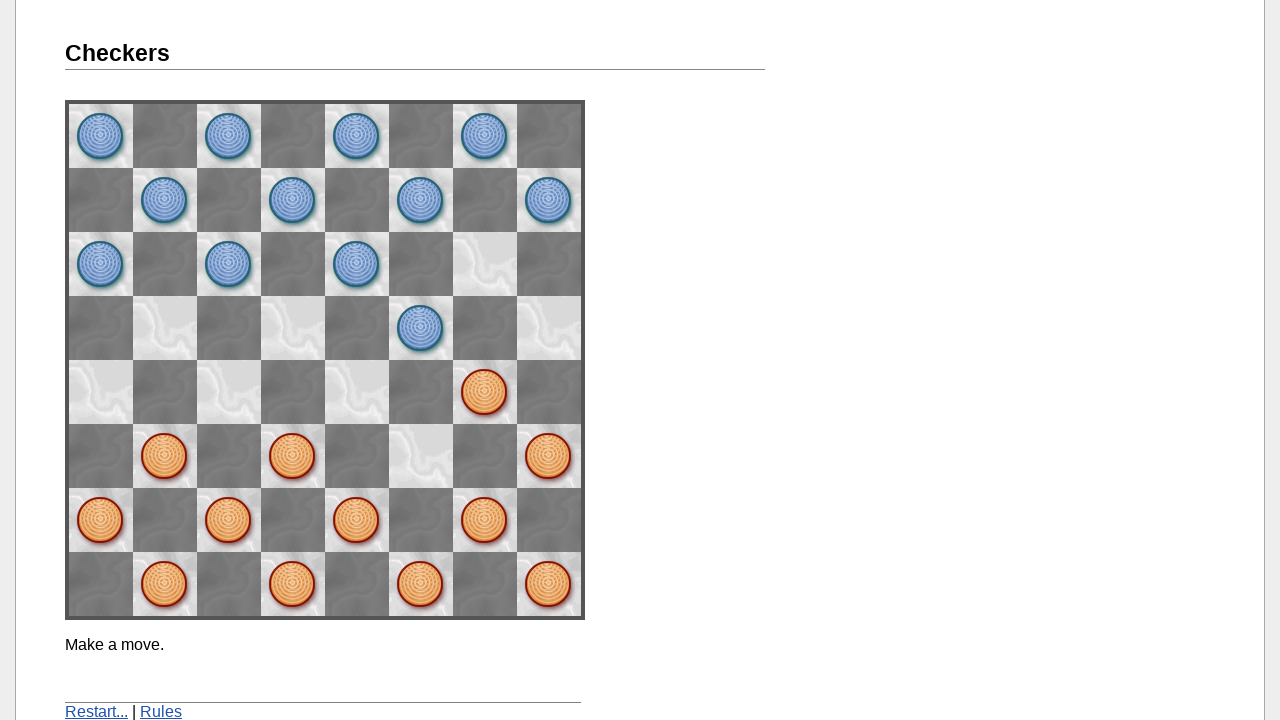

Clicked on orange piece at row 6, position 4 at (293, 456) on xpath=//div[@id='board']/div[6]/img[4]
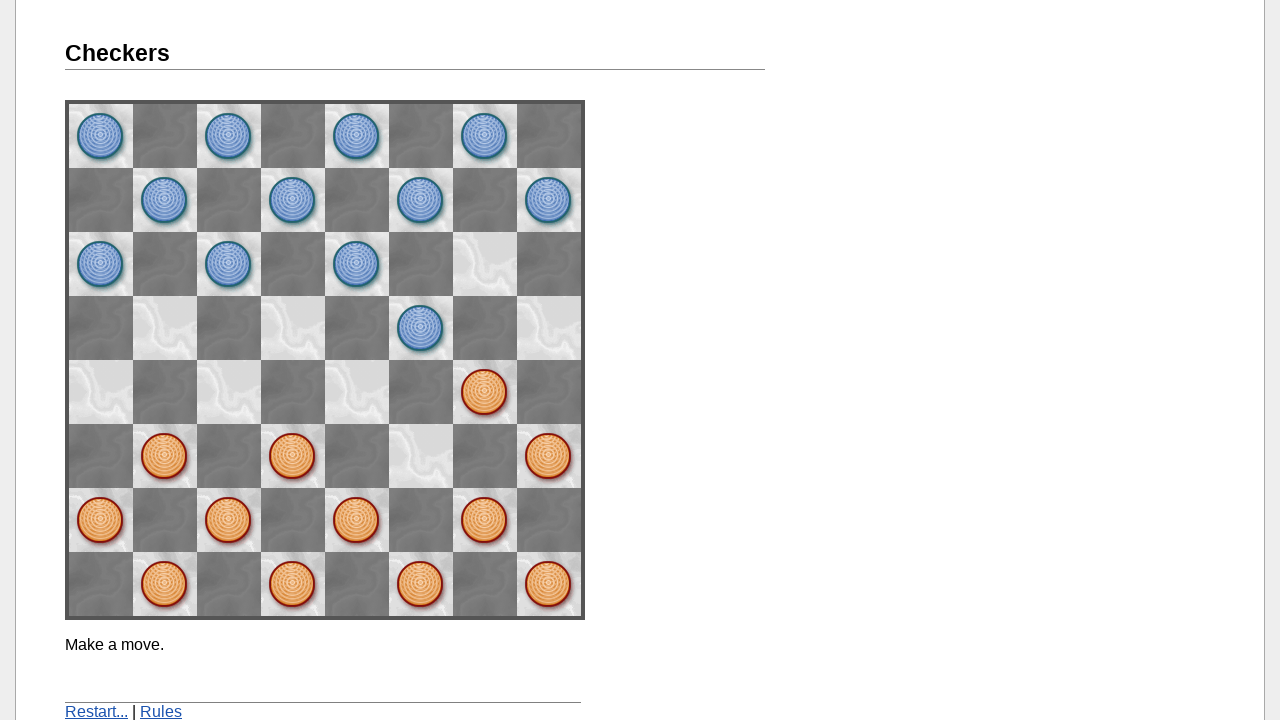

Waited 2 seconds for game to process
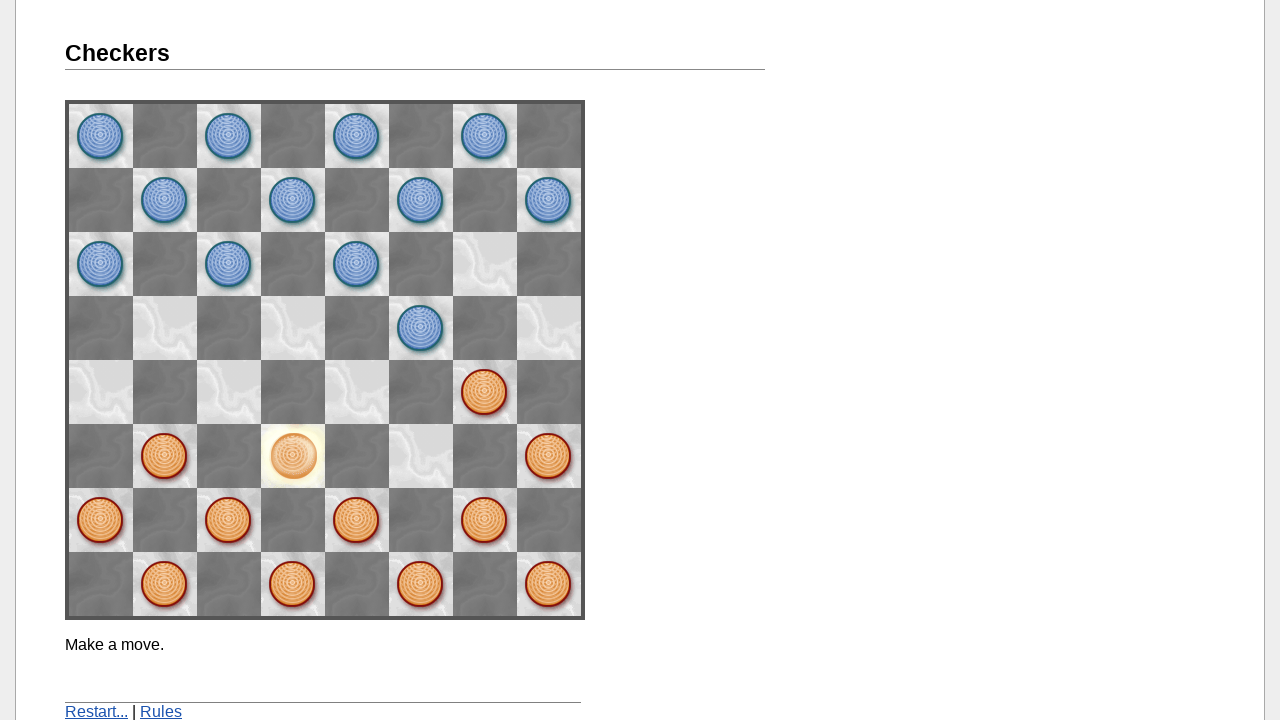

Moved piece to row 5, position 5 at (357, 392) on xpath=//div[@id='board']/div[5]/img[5]
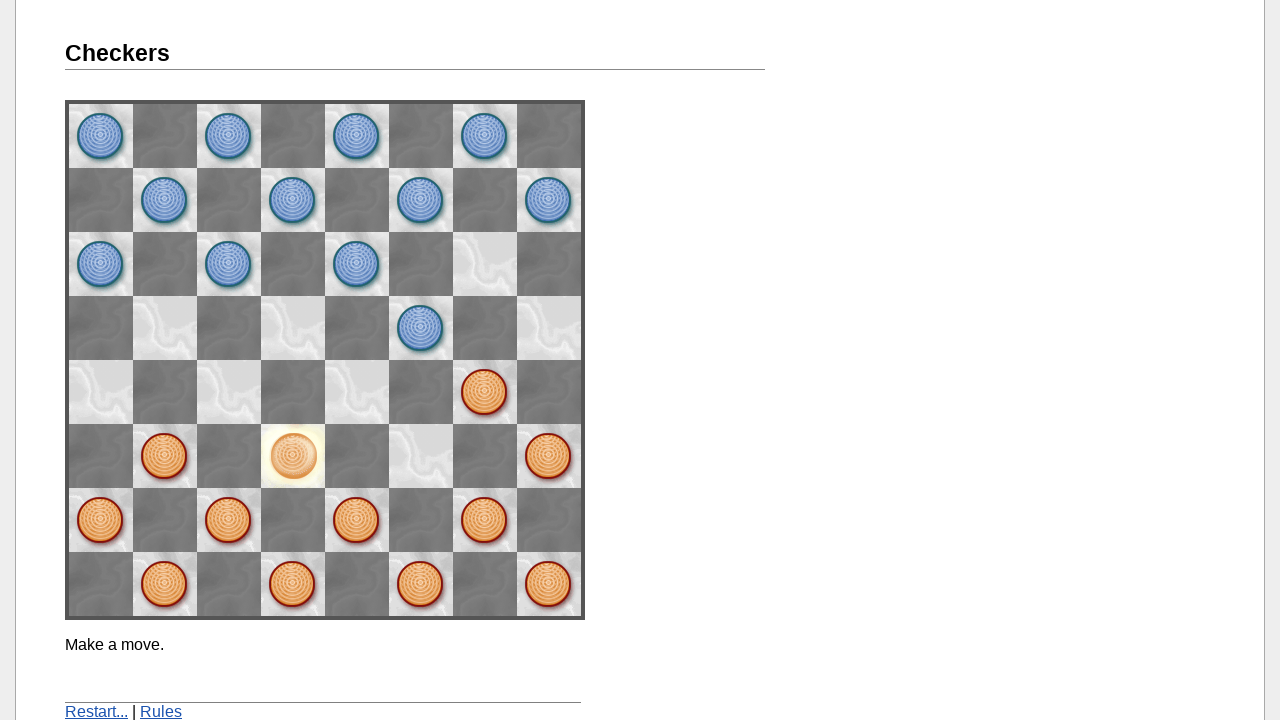

Waited 2 seconds for game to process second move
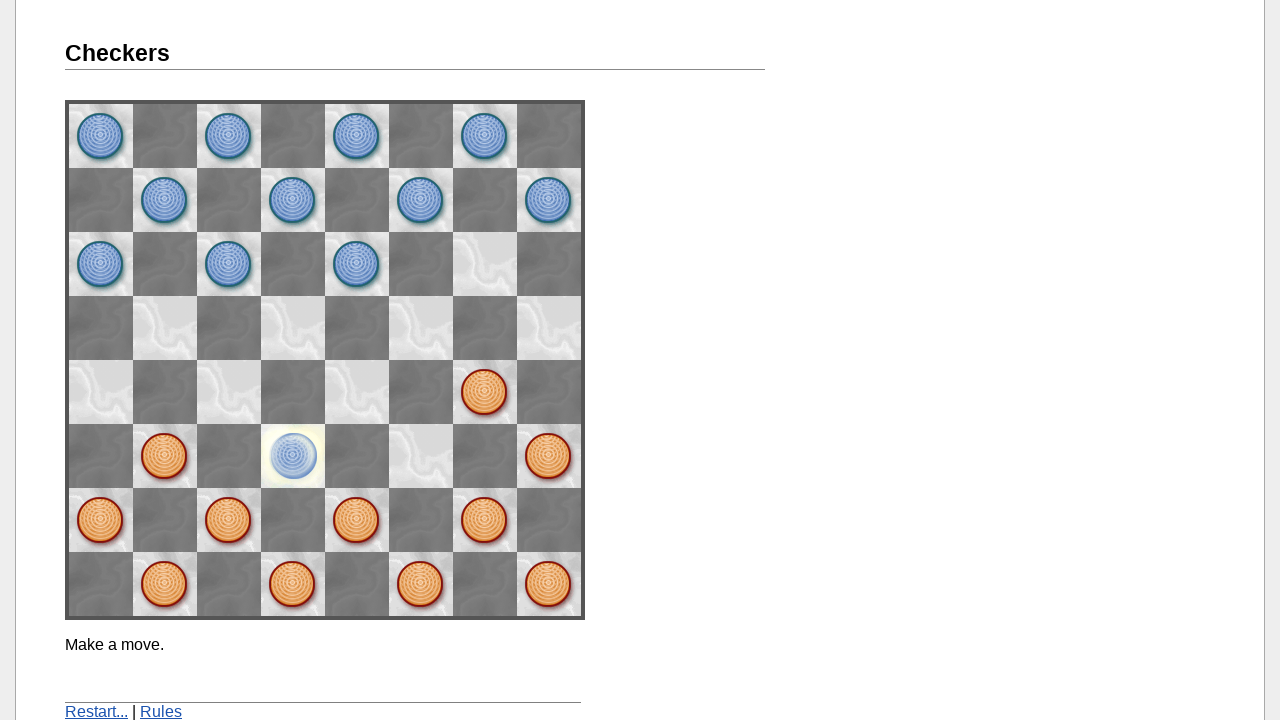

Clicked on orange piece at row 7, position 3 at (229, 520) on xpath=//div[@id='board']/div[7]/img[3]
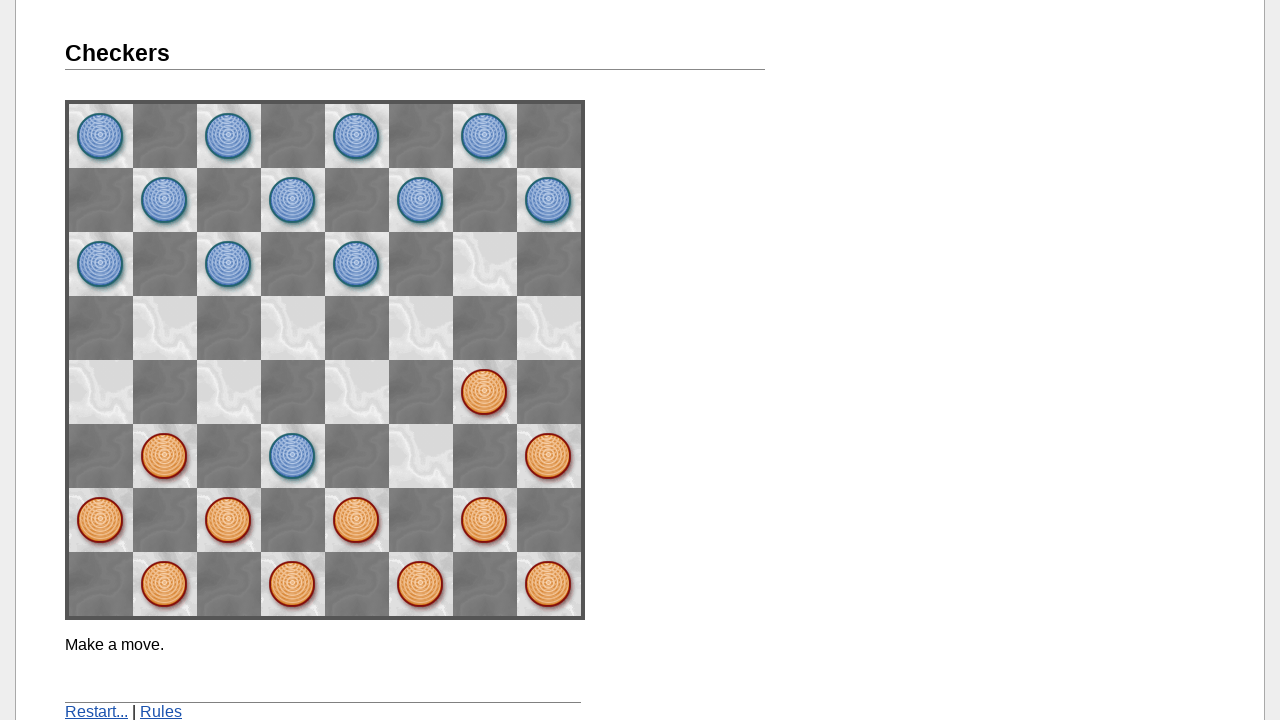

Waited 2 seconds for game to process
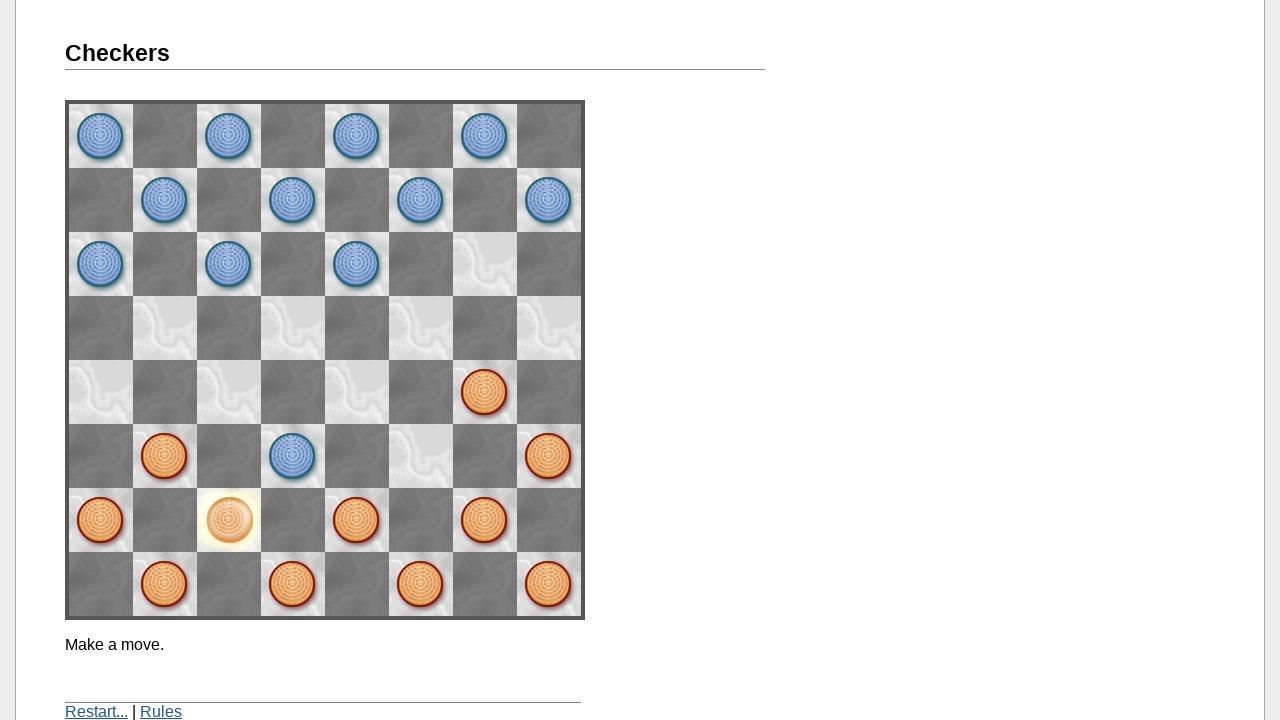

Moved piece to row 5, position 5 at (357, 392) on xpath=//div[@id='board']/div[5]/img[5]
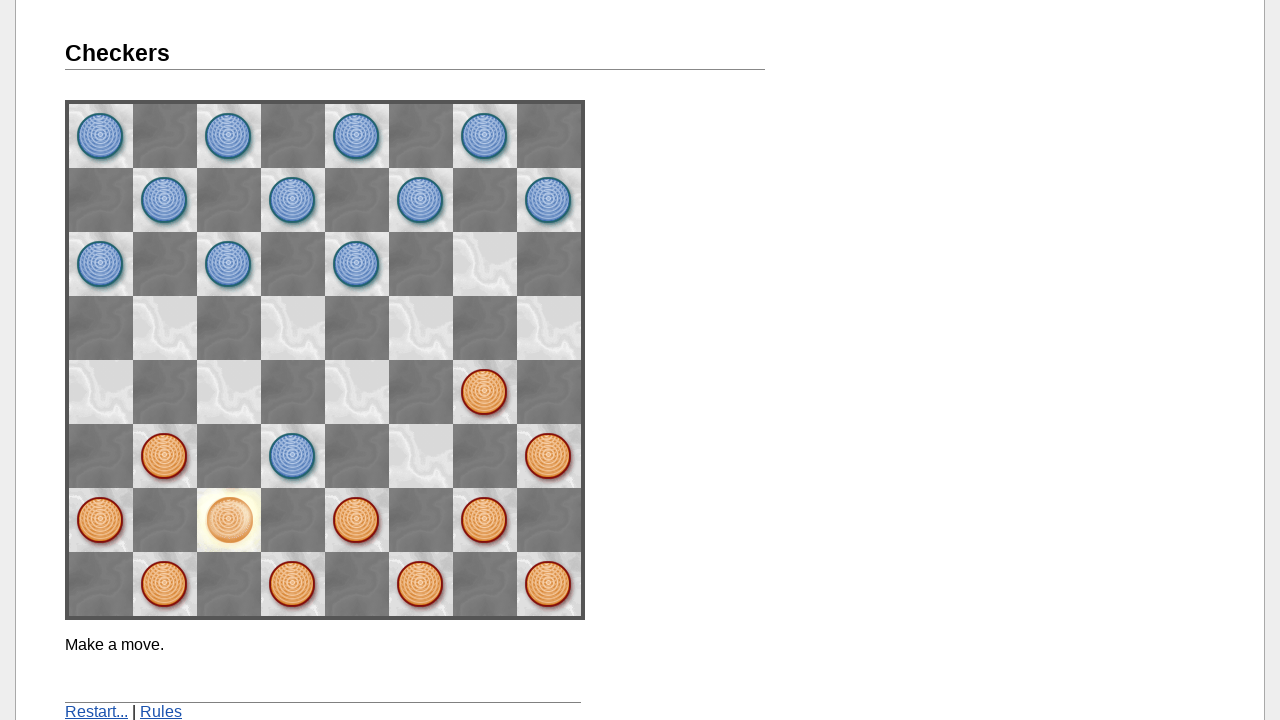

Waited 2 seconds for game to process third move
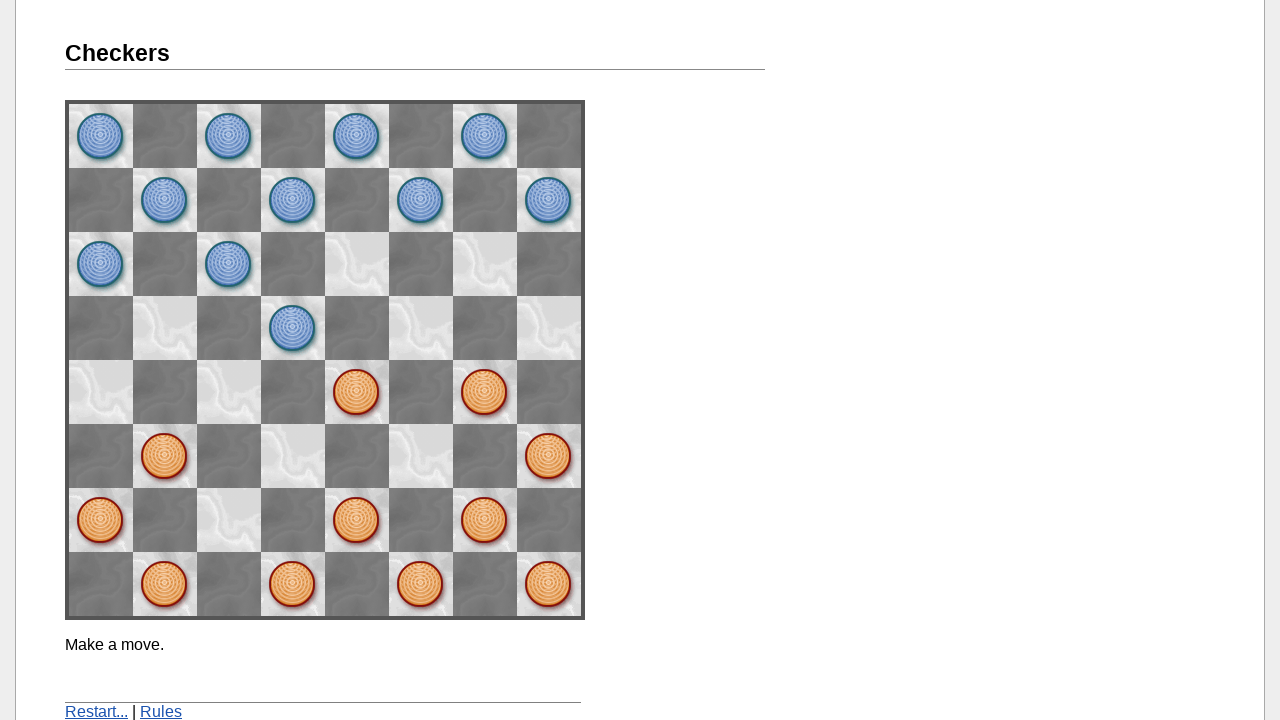

Clicked on orange piece at row 6, position 2 at (165, 456) on xpath=//div[@id='board']/div[6]/img[2]
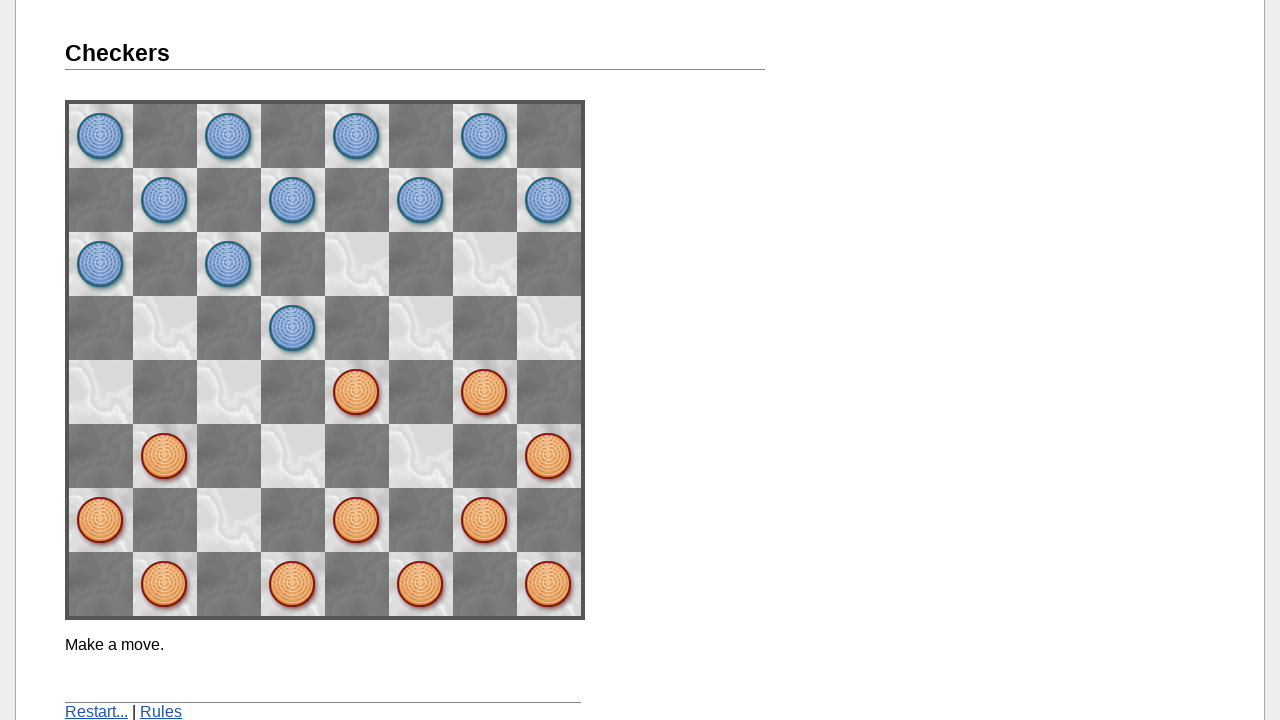

Waited 2 seconds for game to process
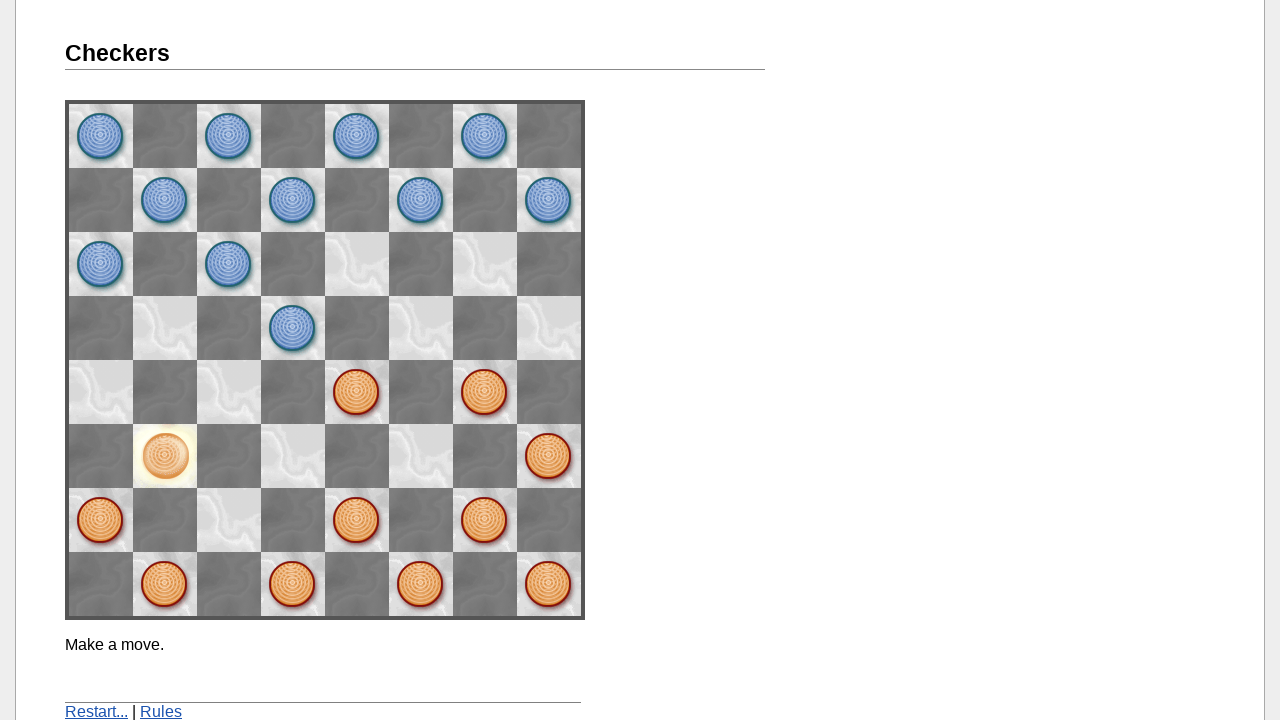

Moved piece to row 5, position 3 at (229, 392) on xpath=//div[@id='board']/div[5]/img[3]
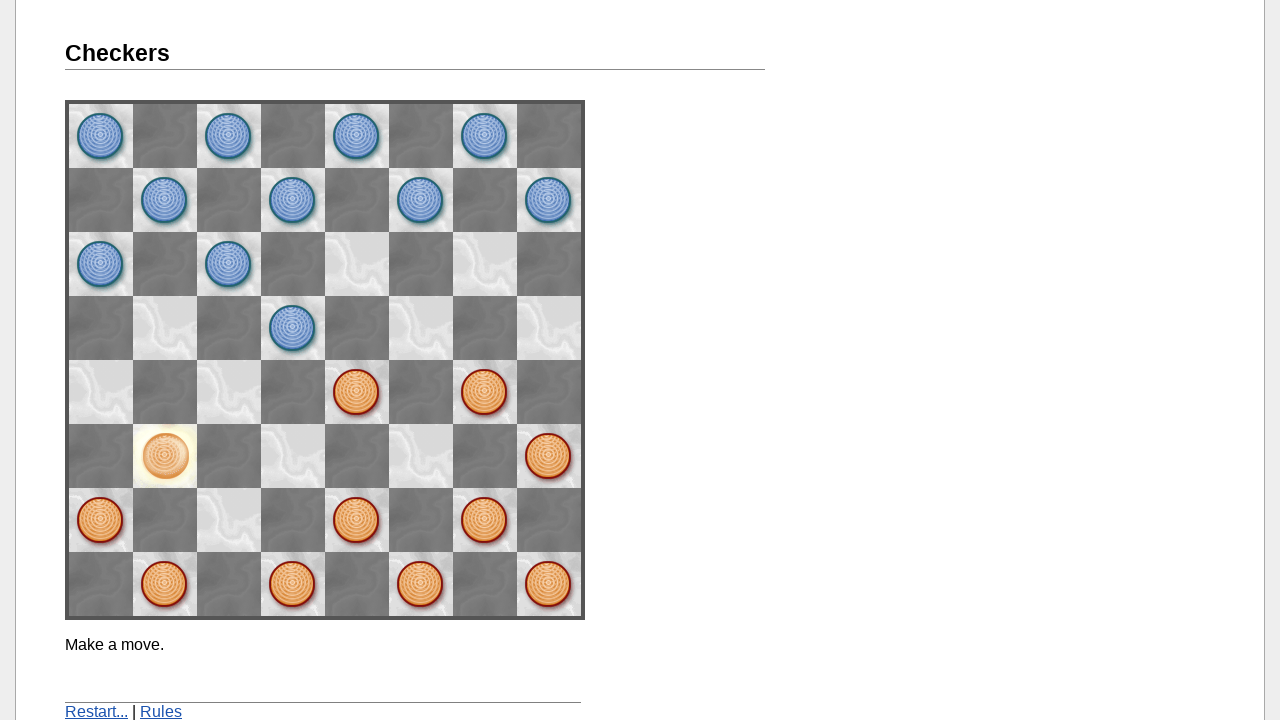

Waited 2 seconds for game to process fourth move
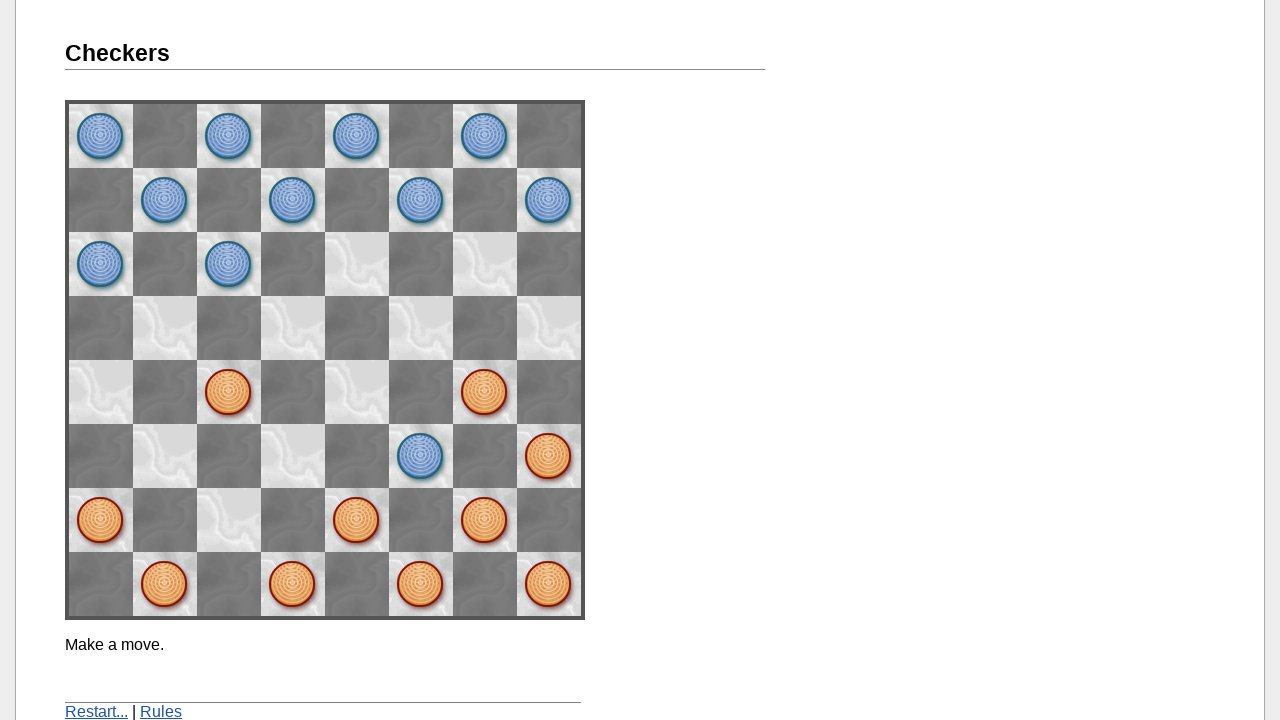

Clicked on orange piece at row 7, position 7 at (485, 520) on xpath=//div[@id='board']/div[7]/img[7]
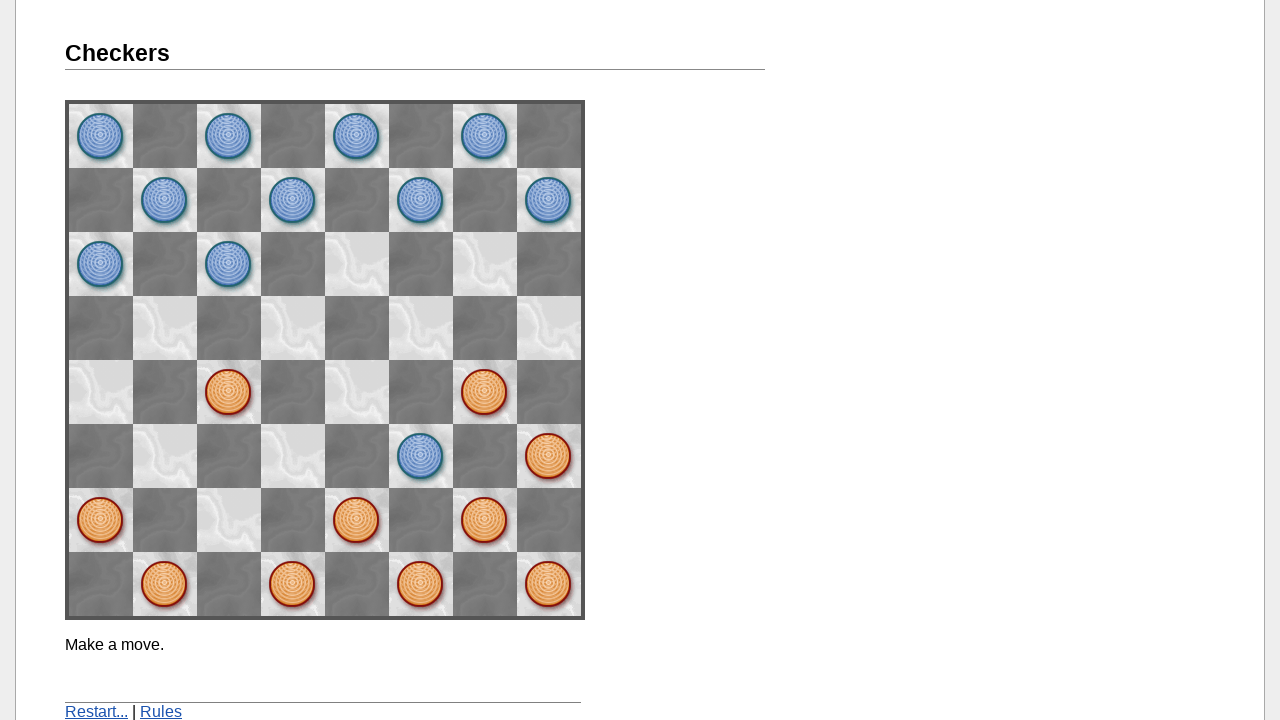

Waited 2 seconds for game to process
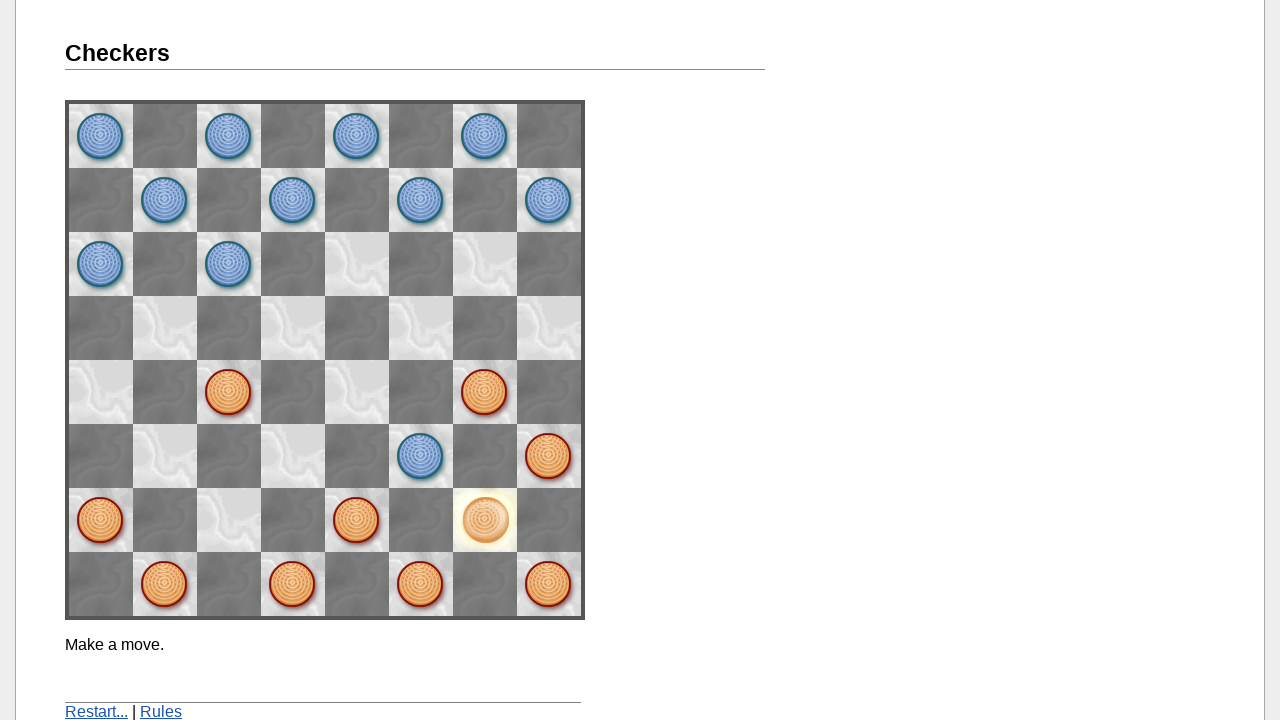

Moved piece to row 5, position 5 at (357, 392) on xpath=//div[@id='board']/div[5]/img[5]
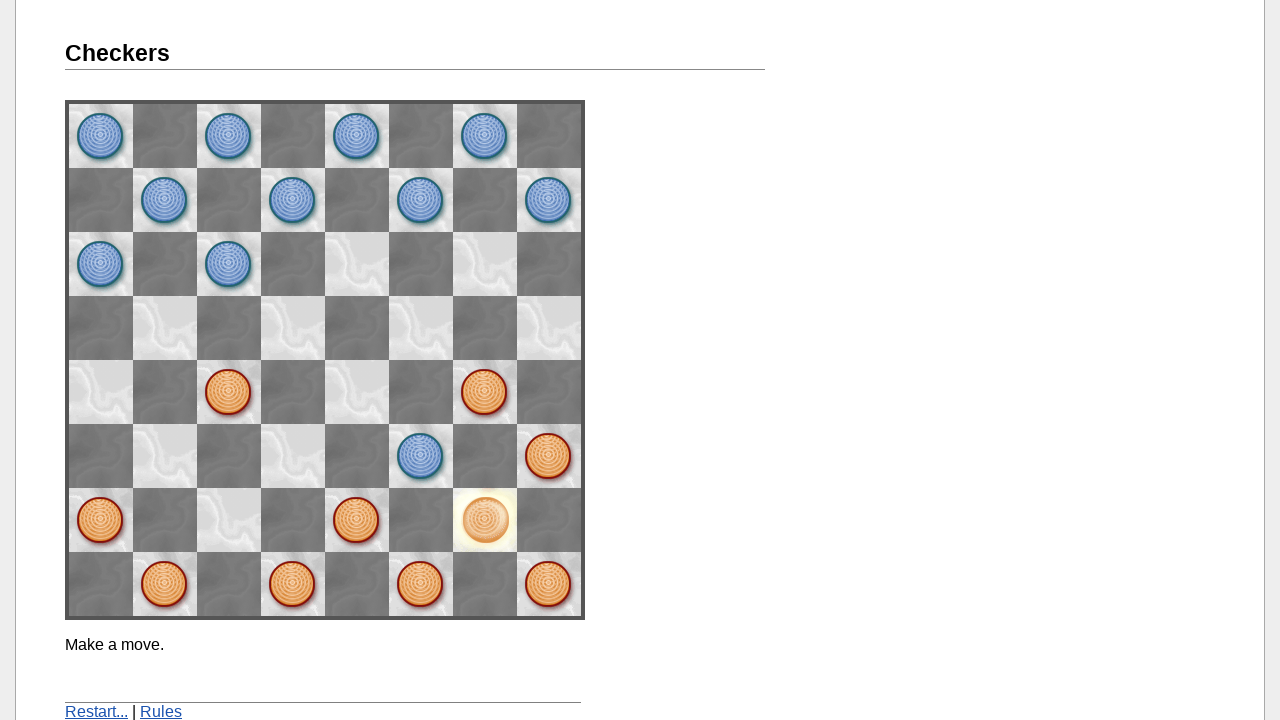

Waited 2 seconds for game to process fifth move
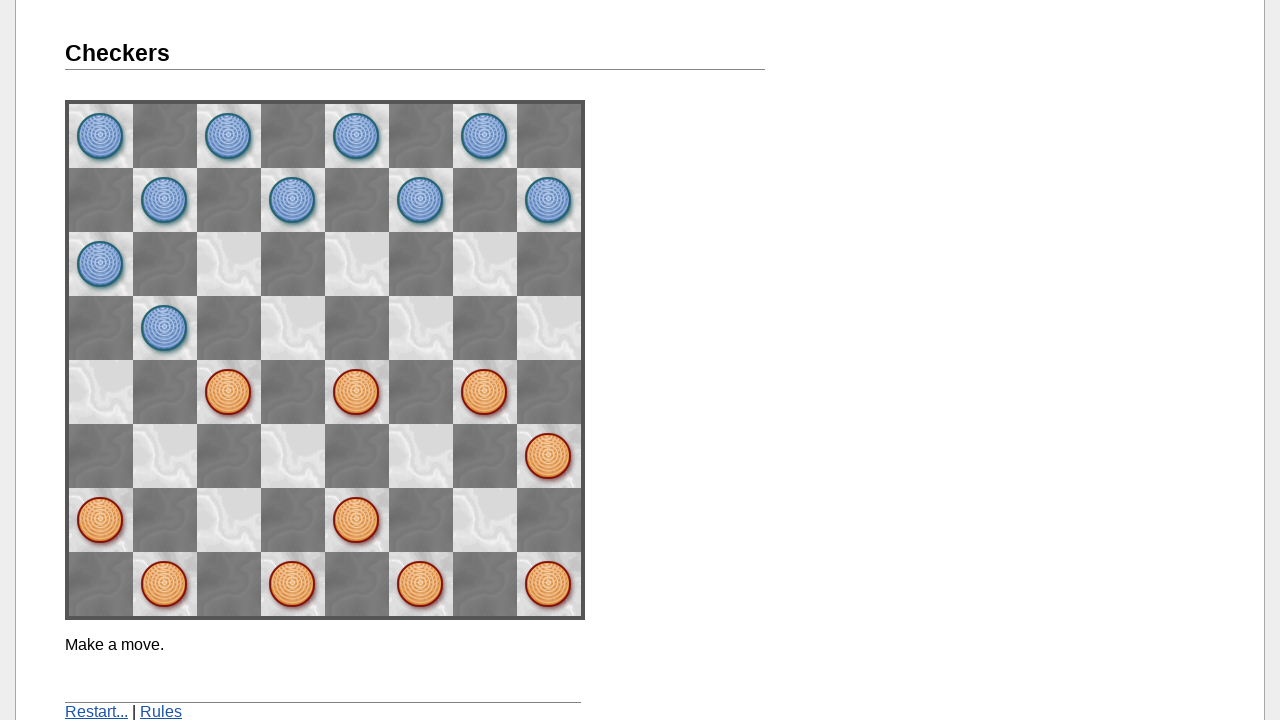

Clicked restart link to reset the game at (96, 712) on xpath=//p[@class='footnote']/a[1]
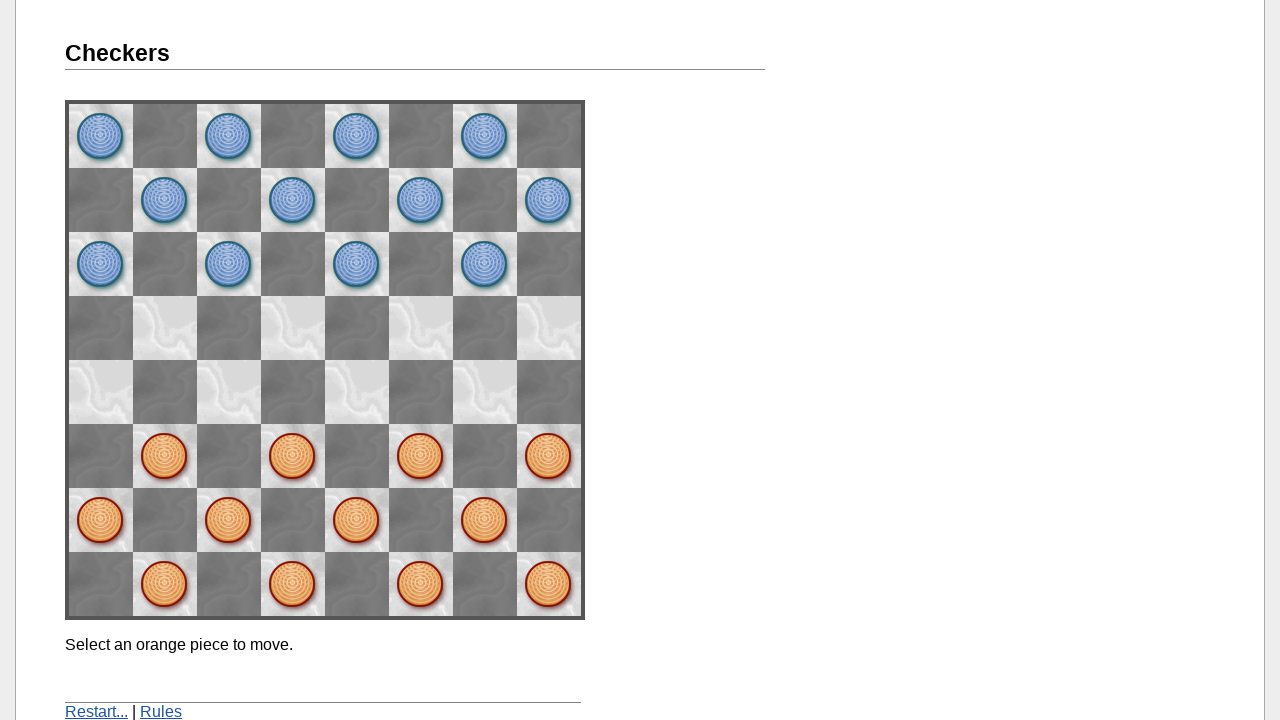

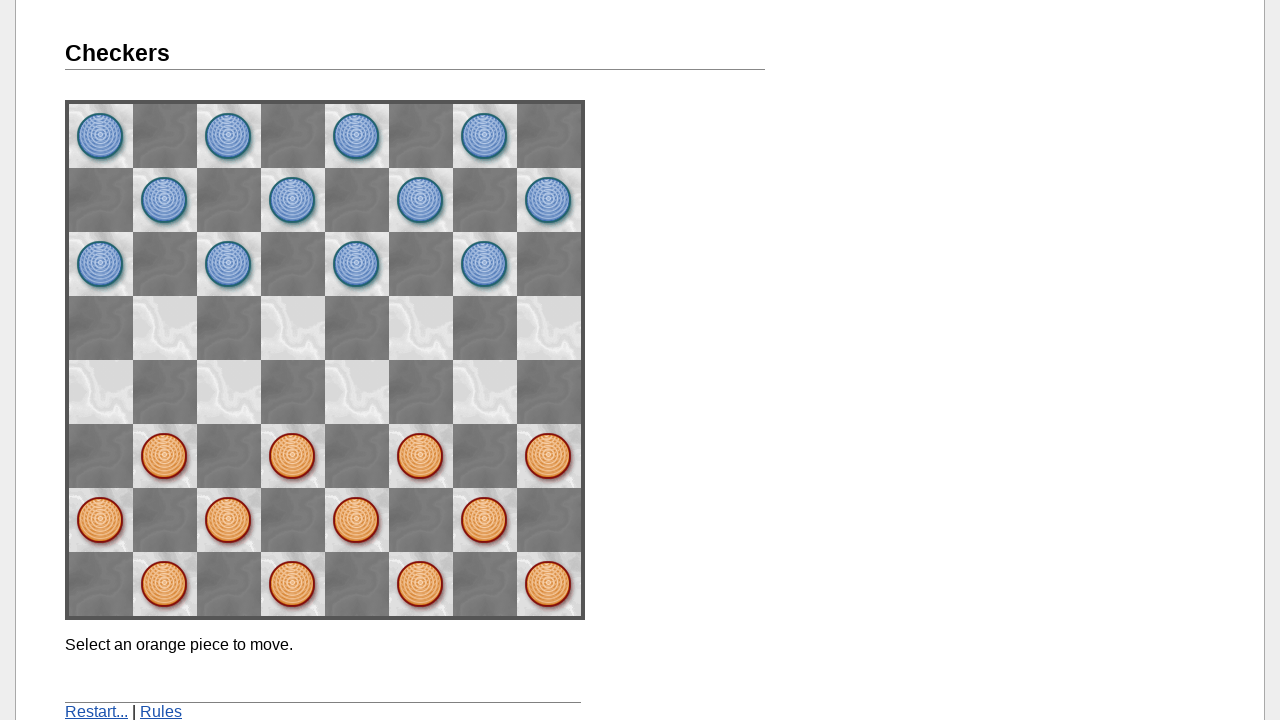